Verifies that the DuckDuckGo homepage contains "DuckDuckGo" in its page source

Starting URL: https://duckduckgo.com/

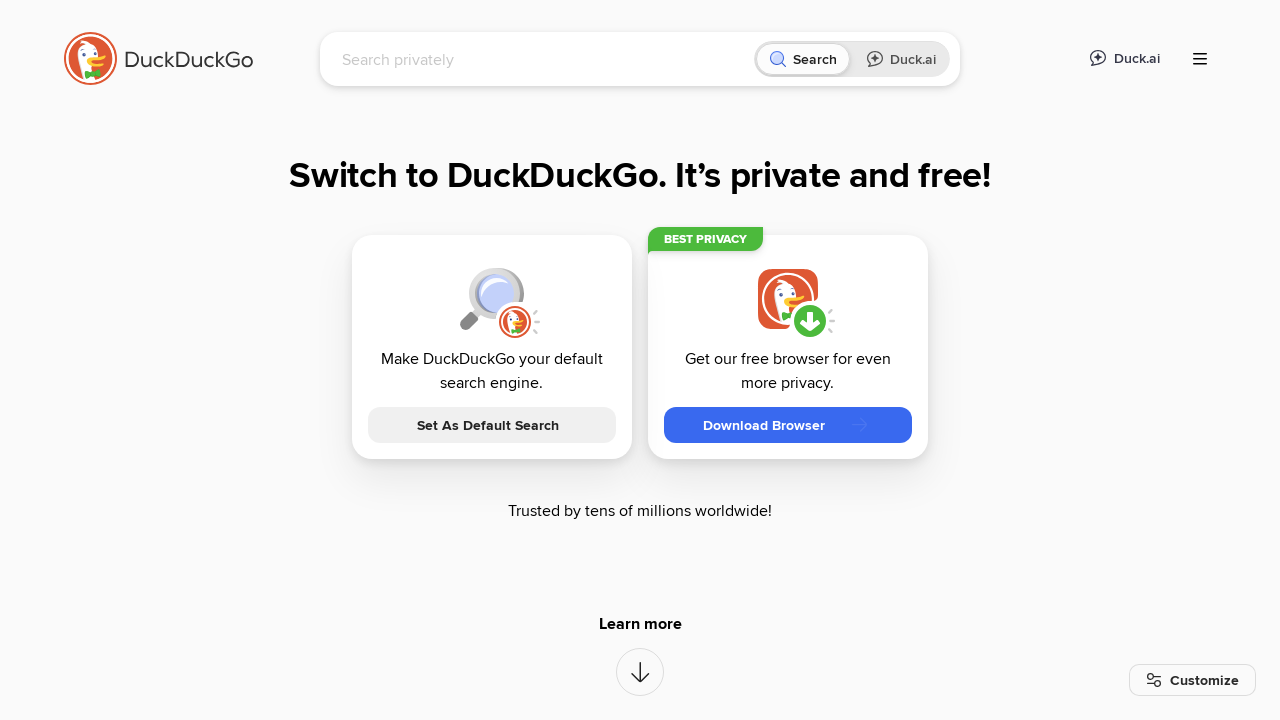

Retrieved DuckDuckGo homepage content
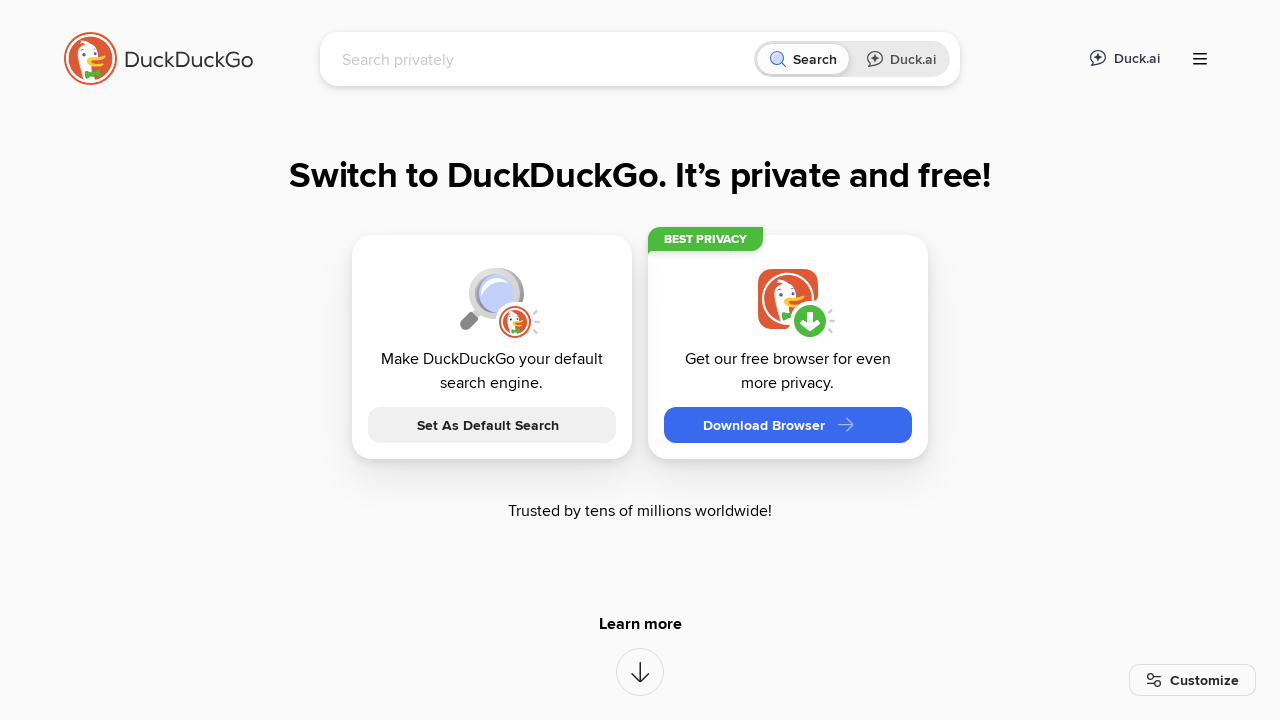

Verified that 'DuckDuckGo' is present in page source
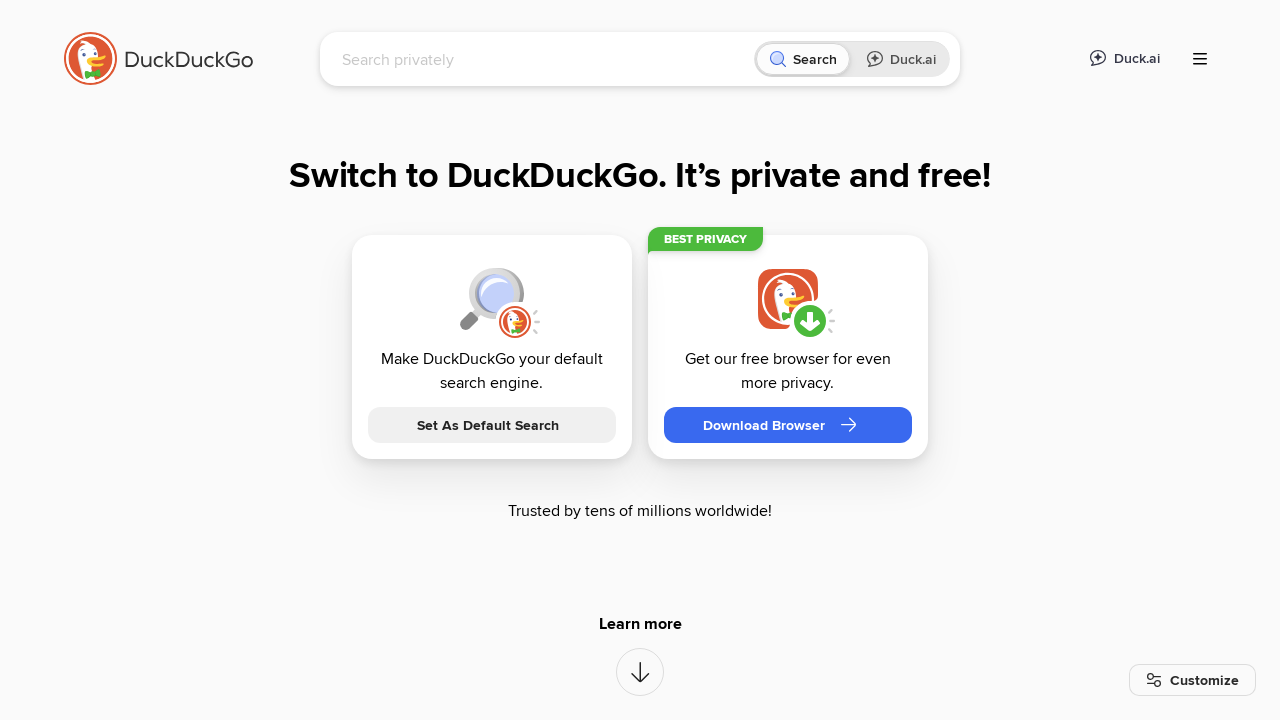

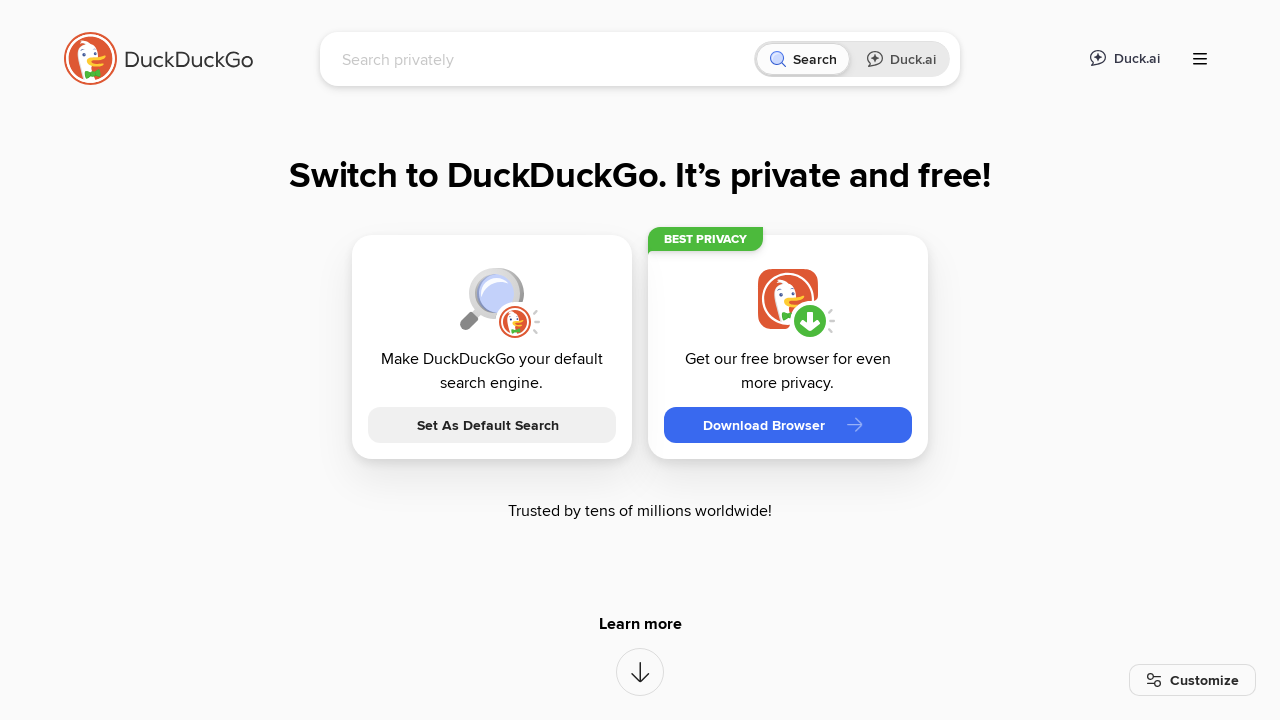